Tests a basic web form by entering text into a text box and clicking the submit button, then verifying a message appears

Starting URL: https://www.selenium.dev/selenium/web/web-form.html

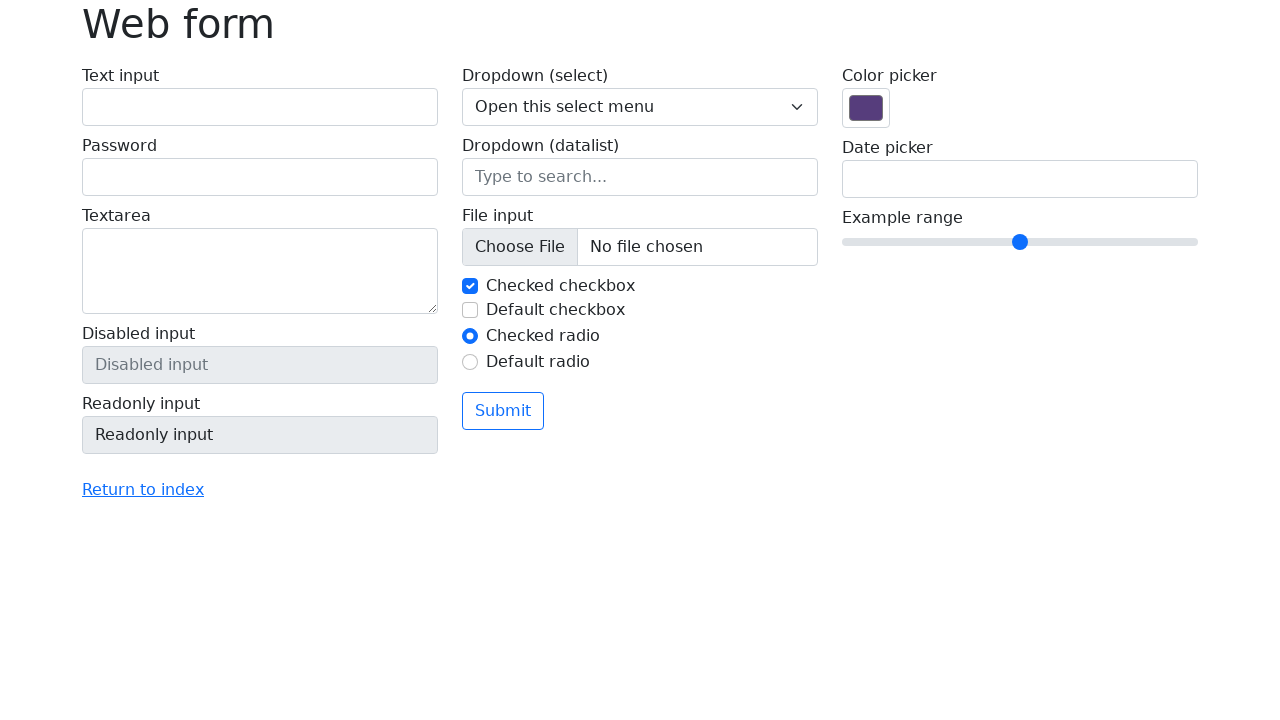

Navigated to web form page
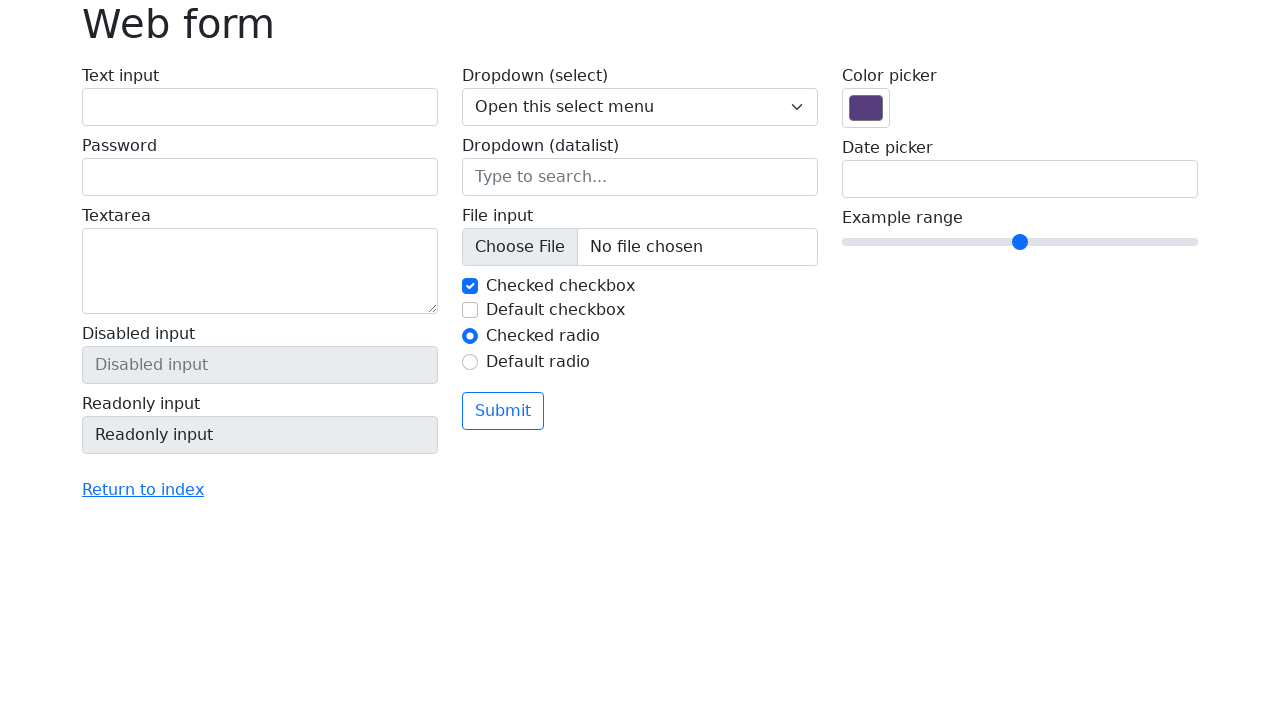

Filled text box with 'Selenium' on input[name='my-text']
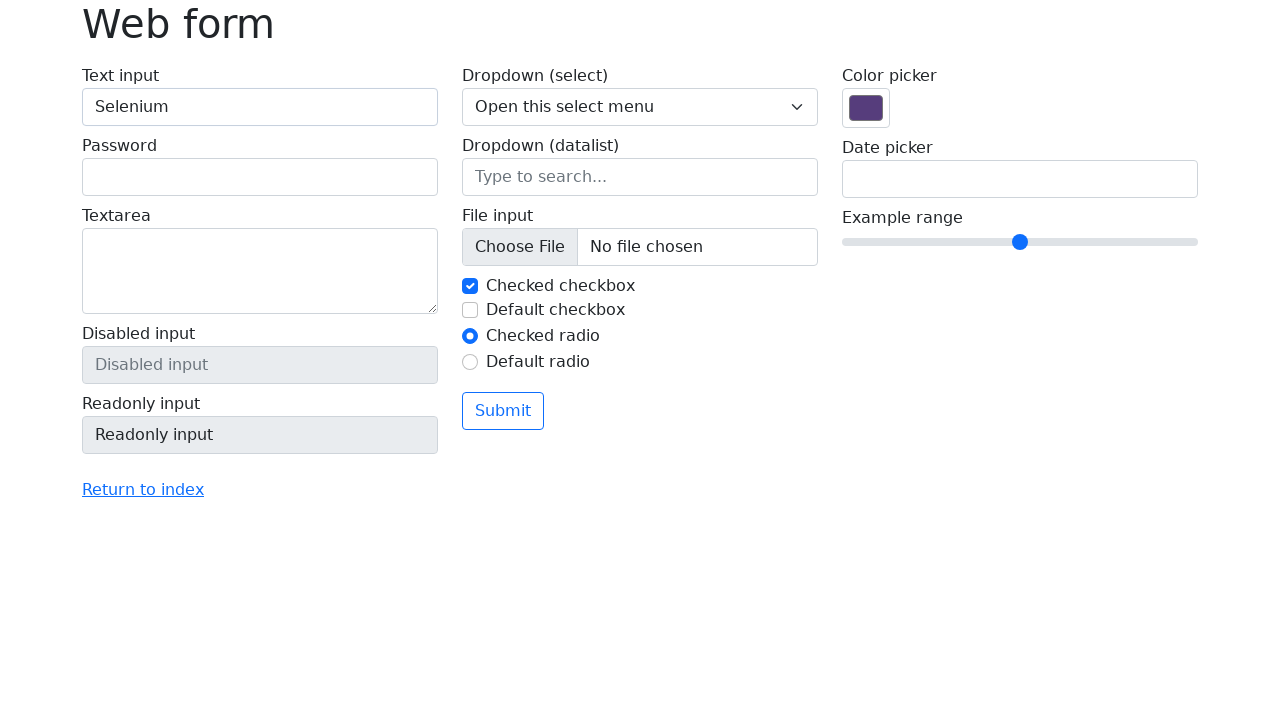

Clicked submit button at (503, 411) on button
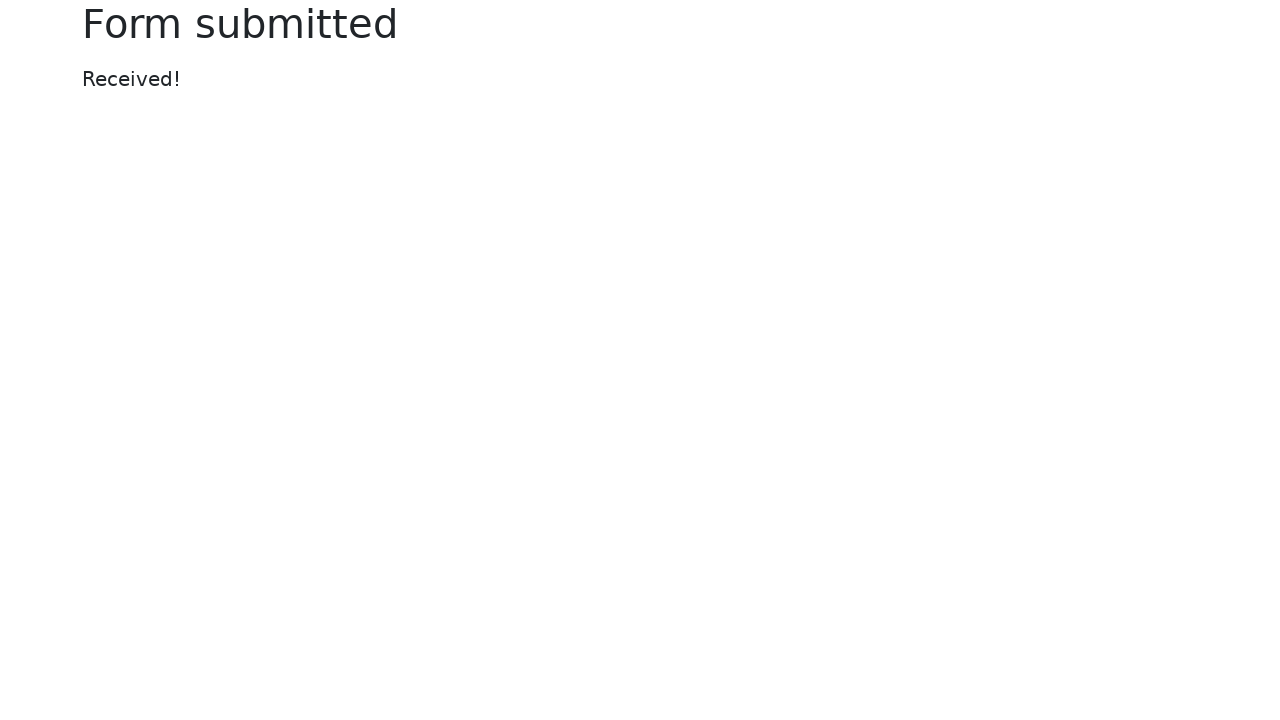

Confirmation message appeared
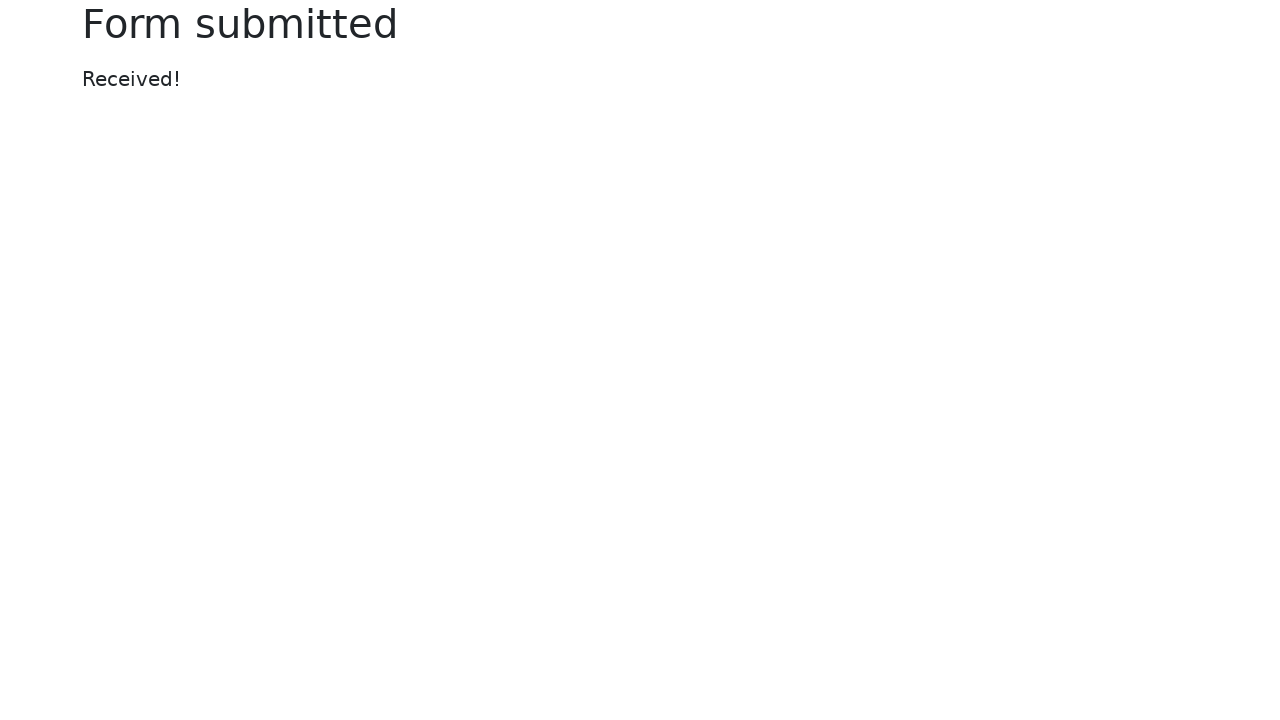

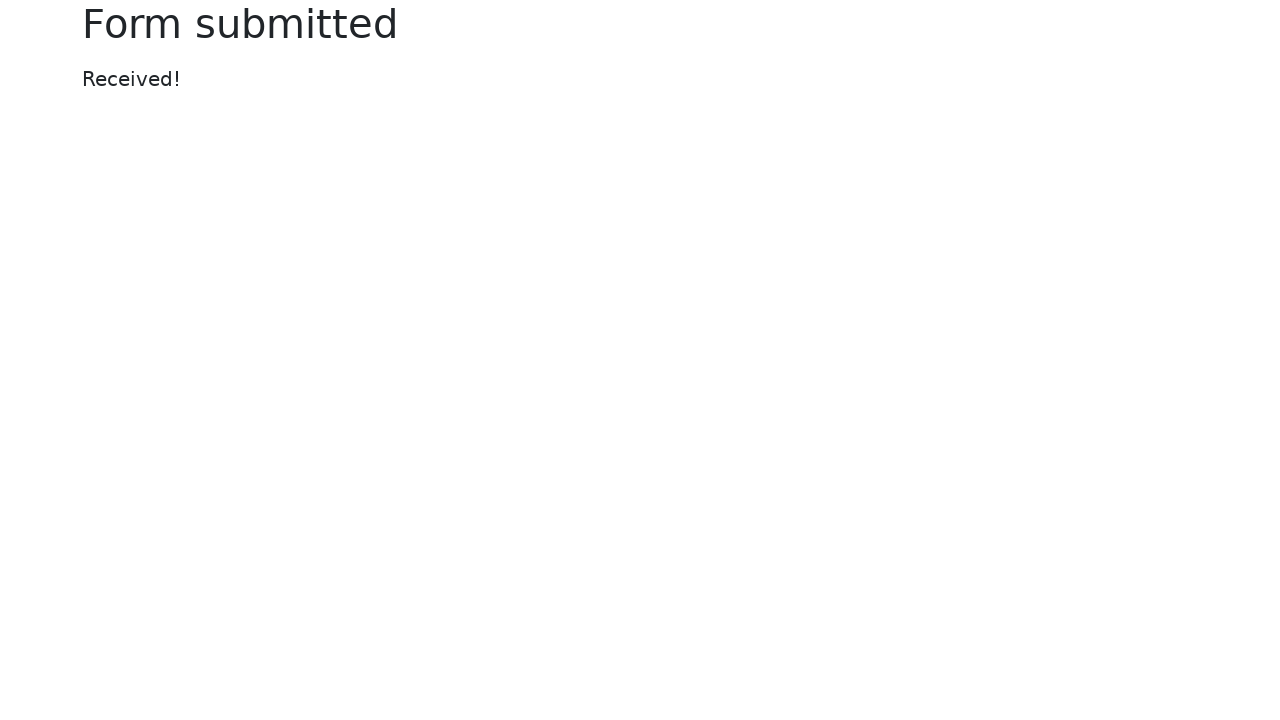